Tests dynamic content loading by clicking a start button and waiting for dynamically loaded content to appear, then verifying the loaded text is displayed.

Starting URL: https://the-internet.herokuapp.com/dynamic_loading/1

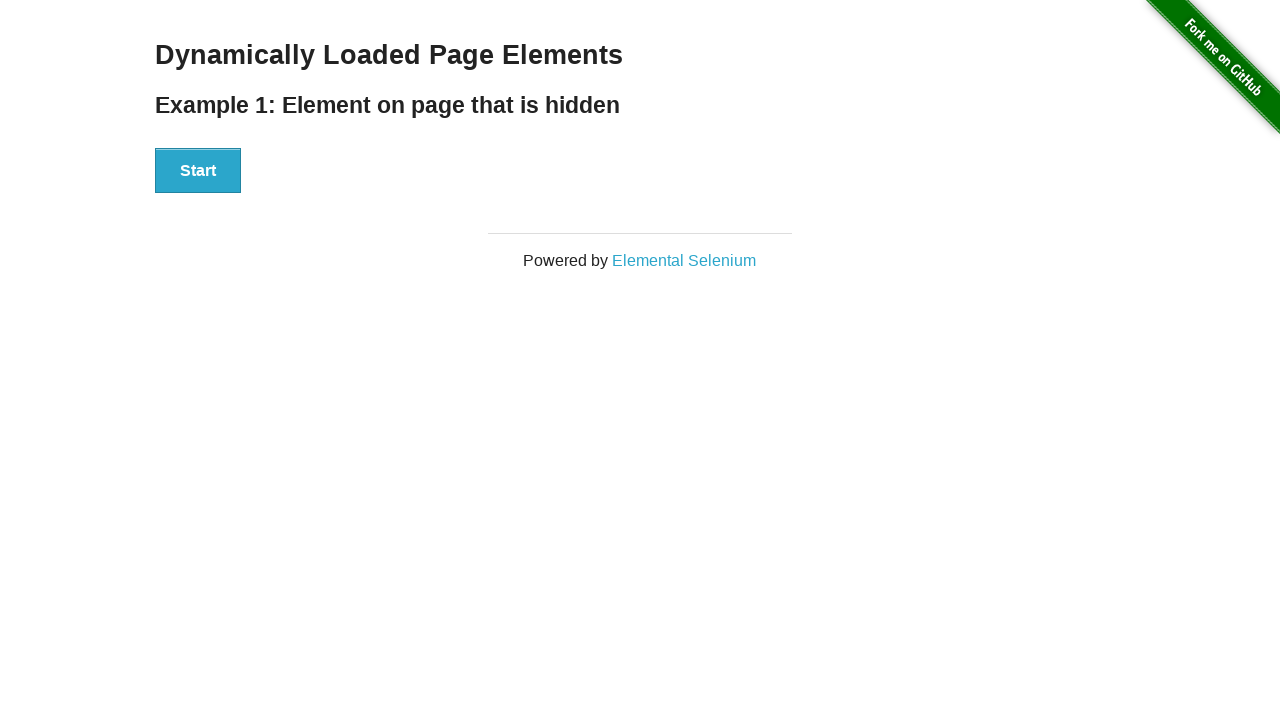

Clicked start button to begin dynamic loading at (198, 171) on #start button
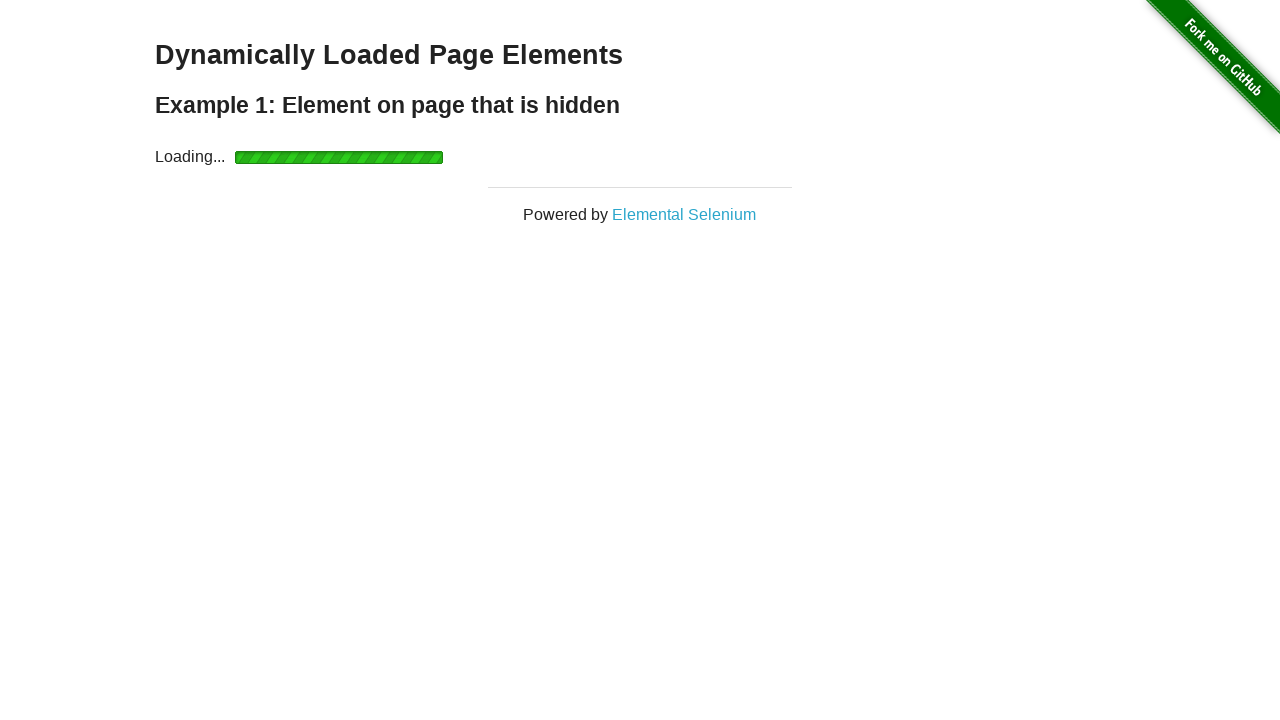

Dynamically loaded content appeared and became visible
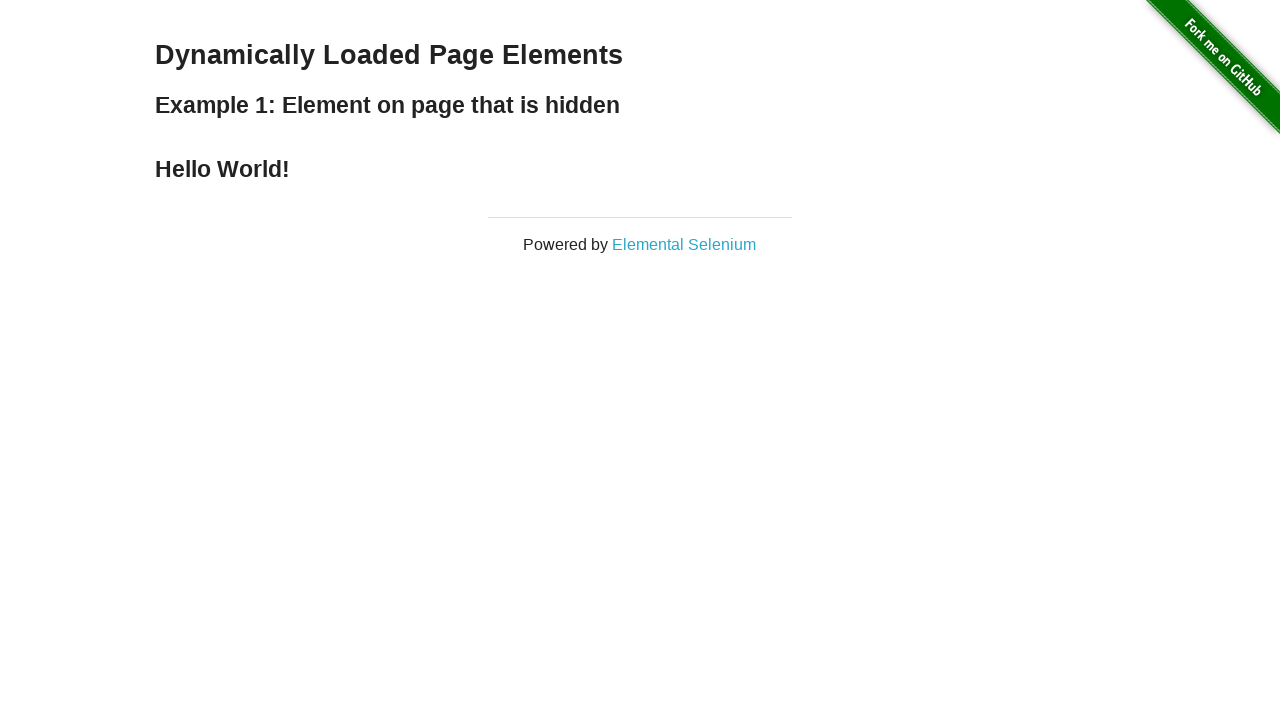

Retrieved loaded text from dynamically loaded content
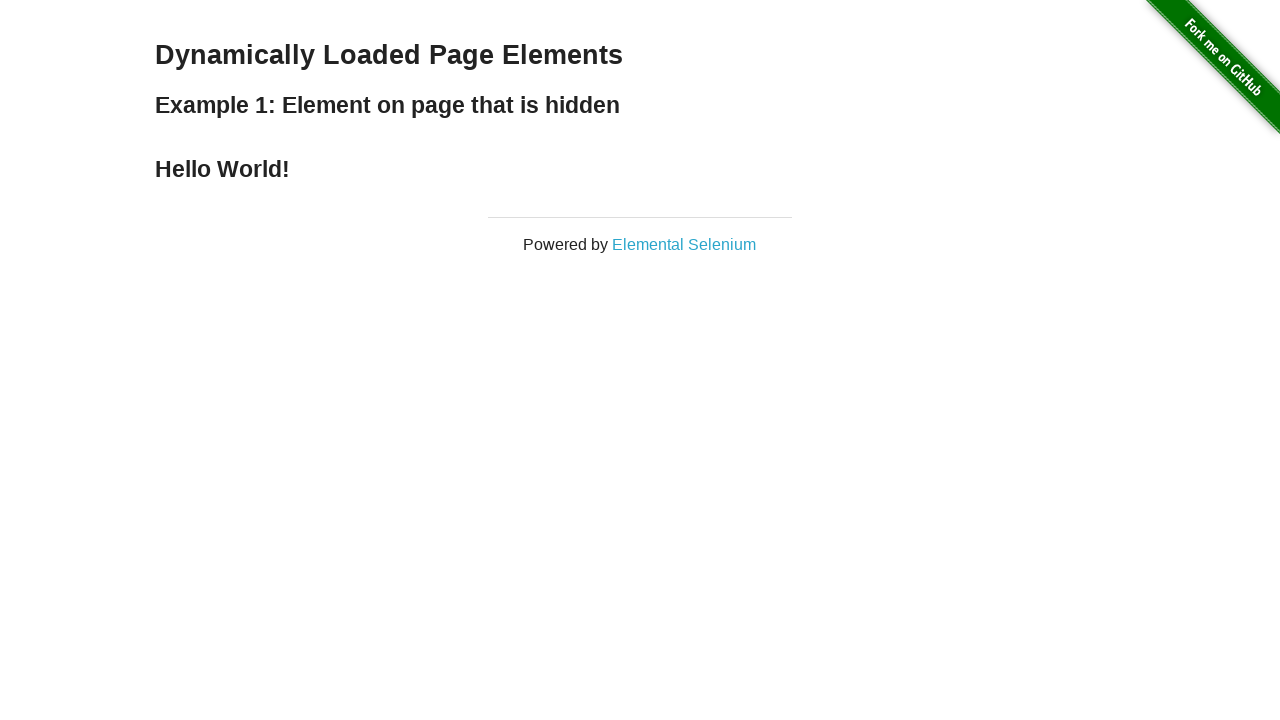

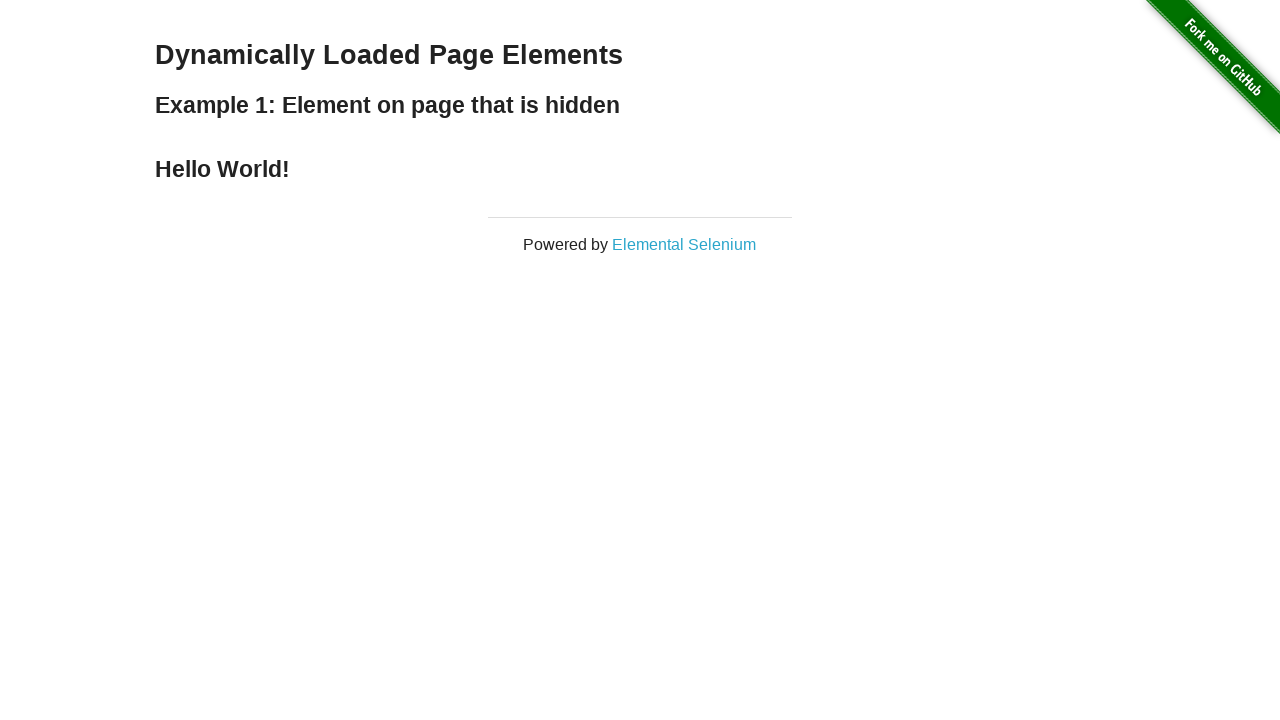